Tests A/B test opt-out by visiting the page, verifying A/B test is active, then adding an opt-out cookie and confirming the test is disabled after refresh.

Starting URL: http://the-internet.herokuapp.com/abtest

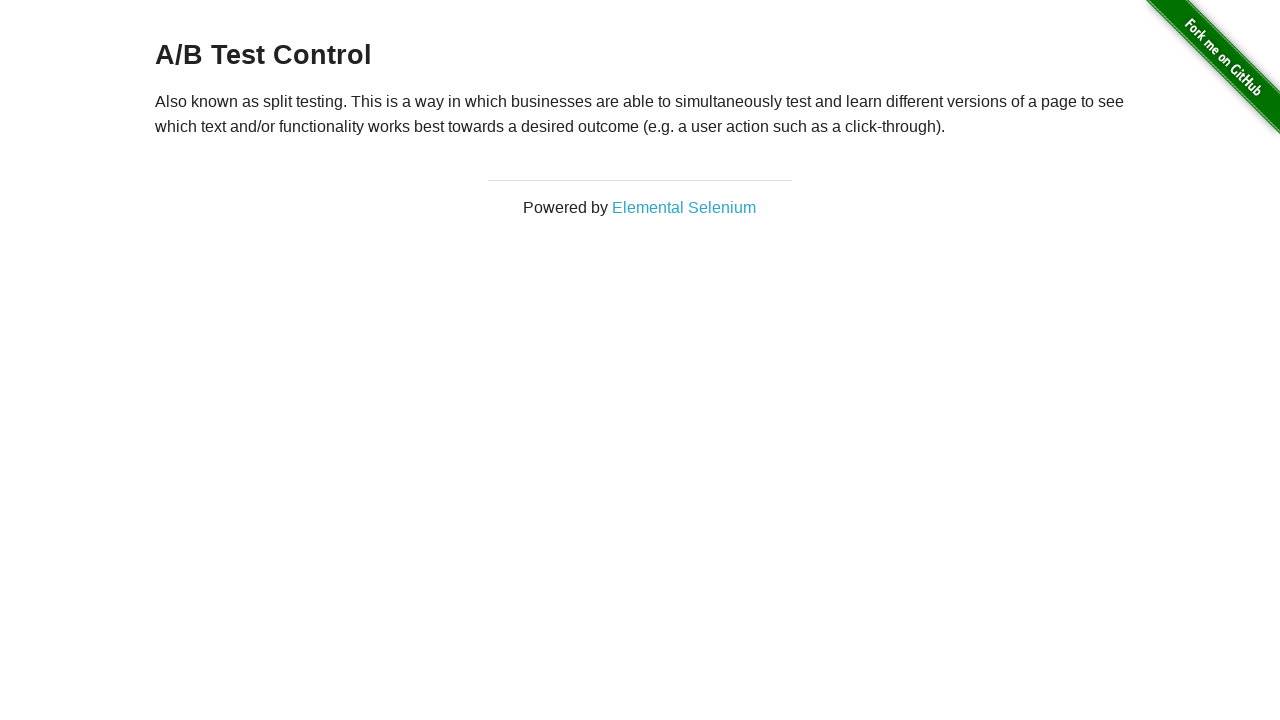

Located h3 heading element
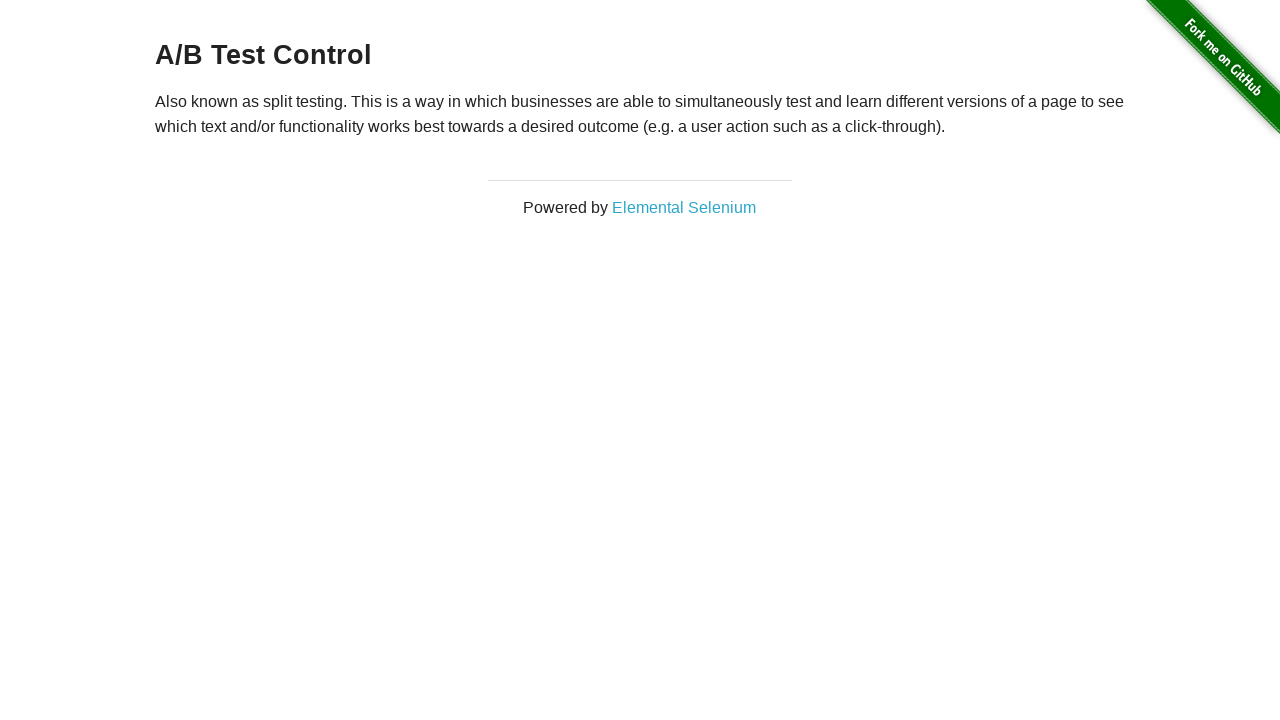

Waited for h3 heading to load
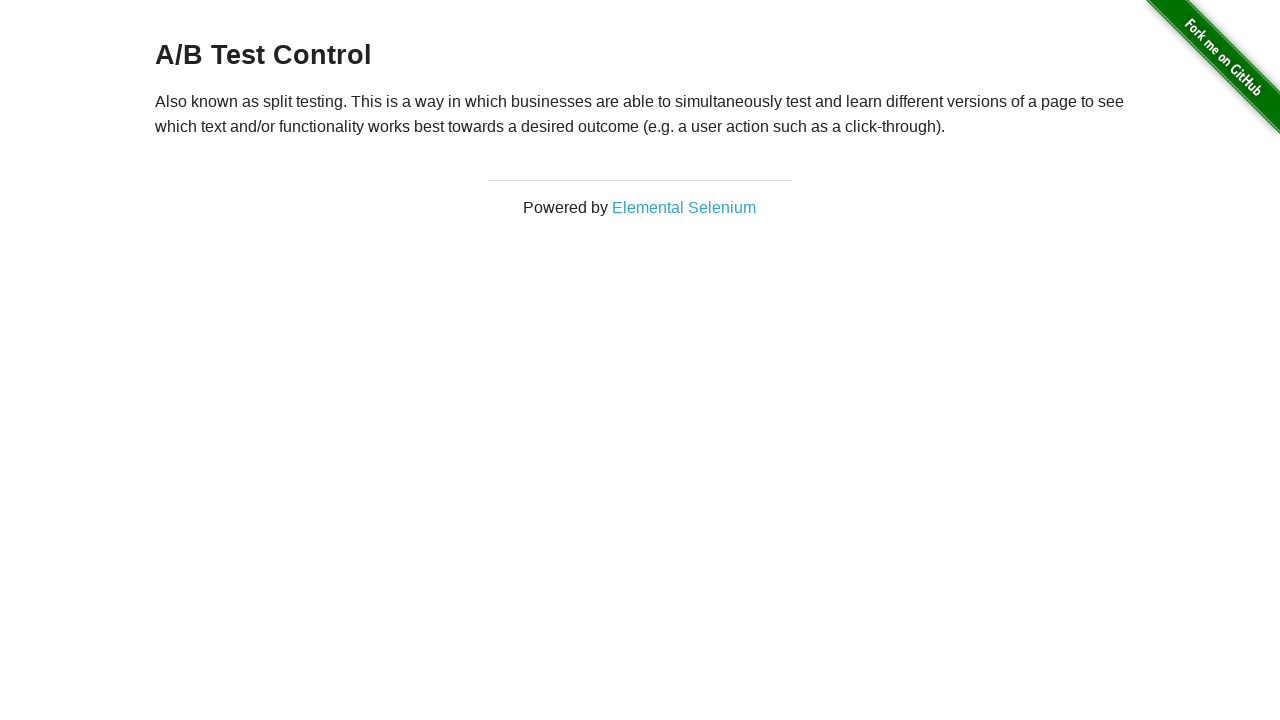

Added optimizelyOptOut cookie to disable A/B test
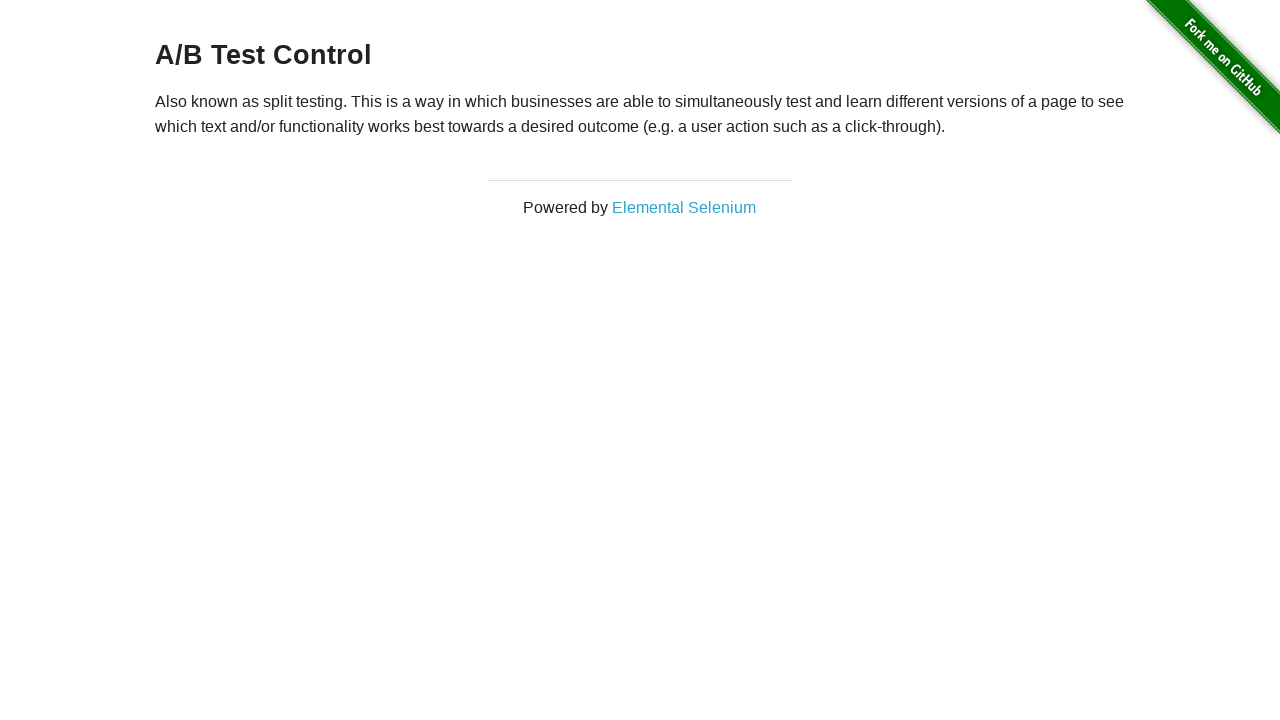

Reloaded page to apply opt-out cookie
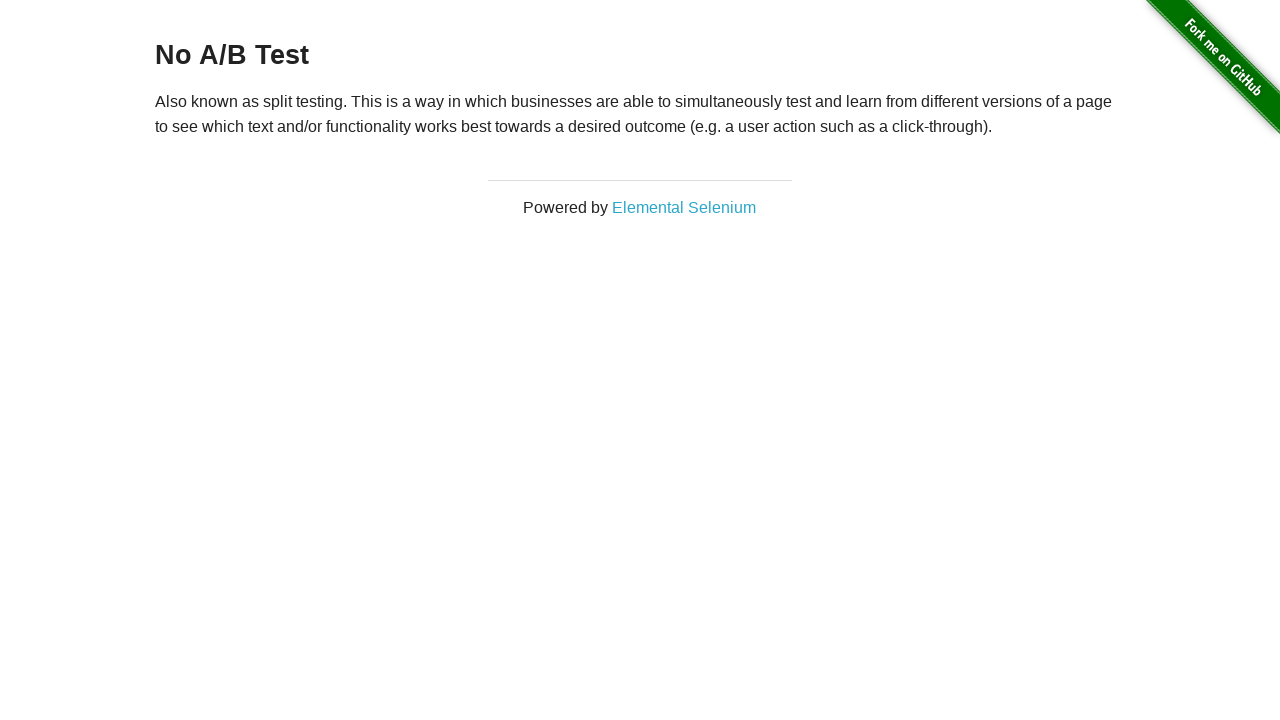

Waited for h3 heading after page reload
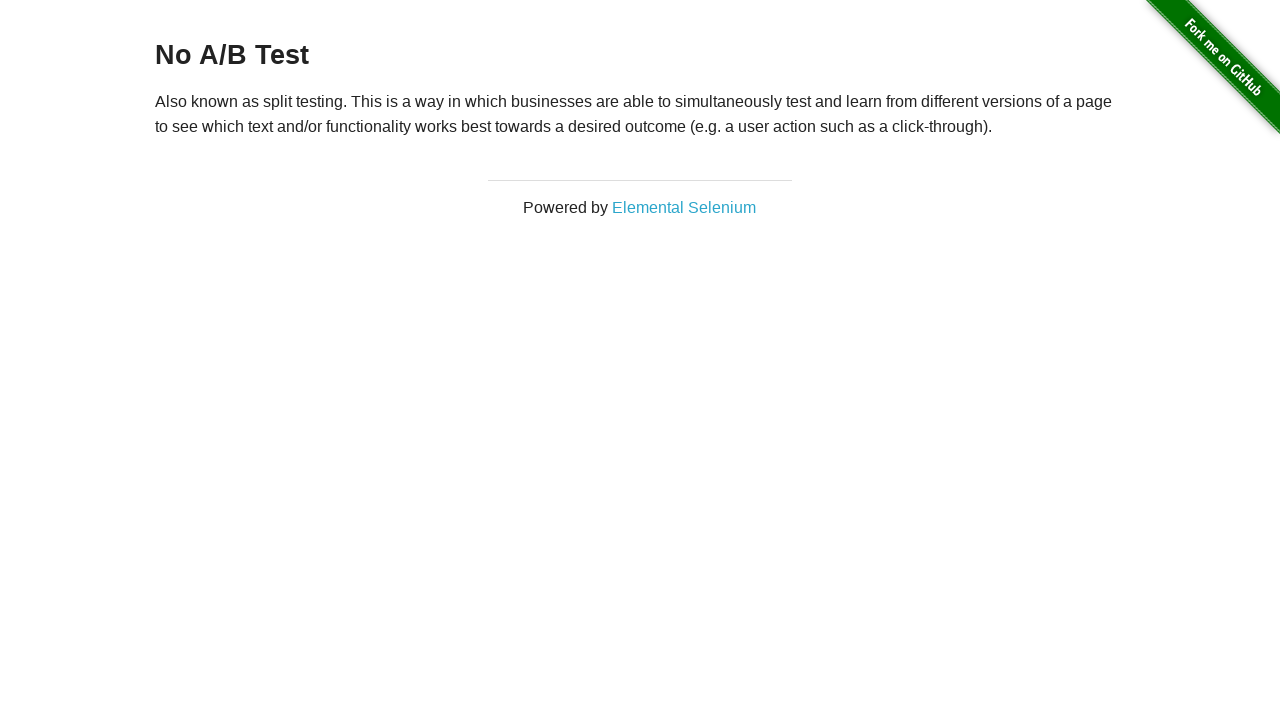

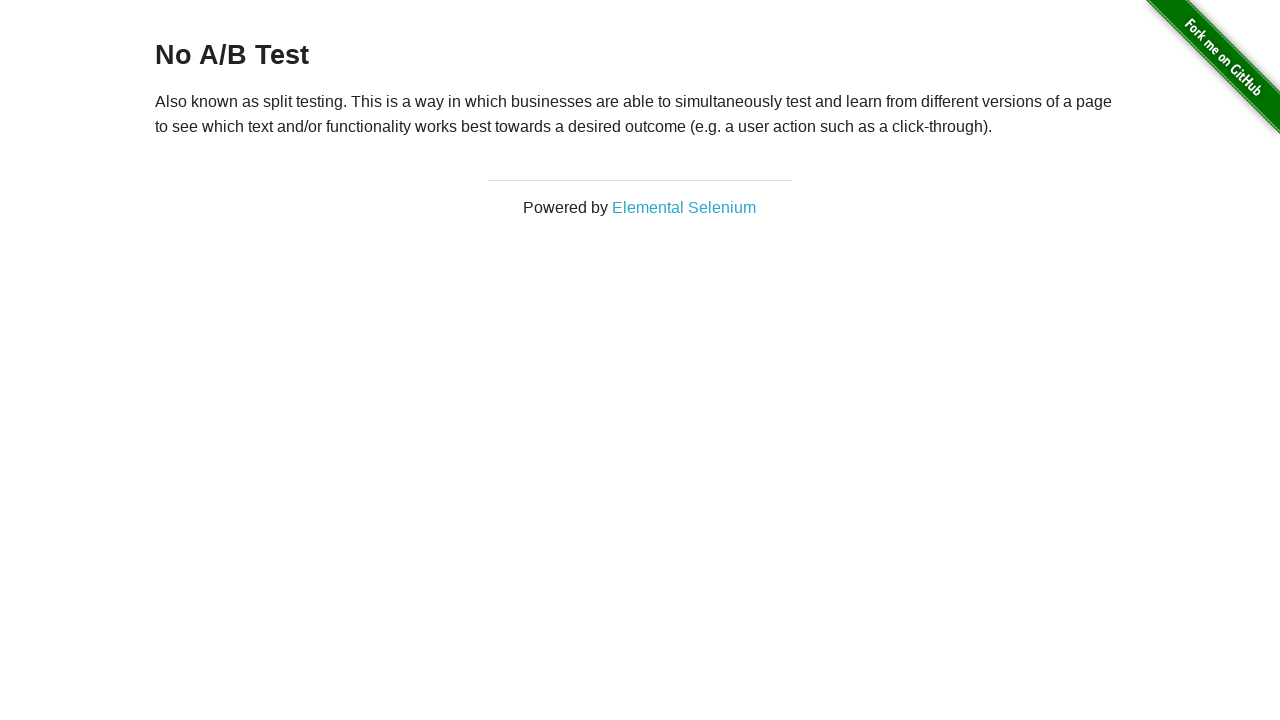